Tests Python.org search functionality by entering "Python" in the search box and submitting

Starting URL: https://www.python.org

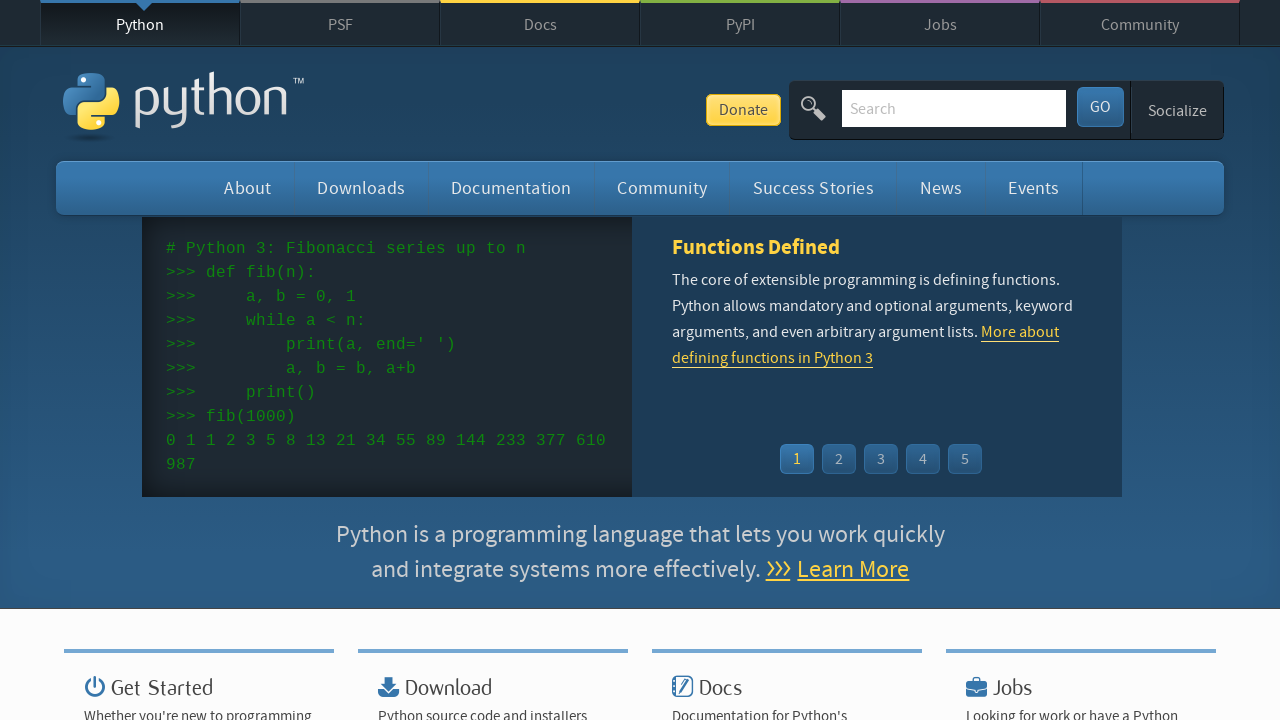

Located and cleared the search box on input[name='q']
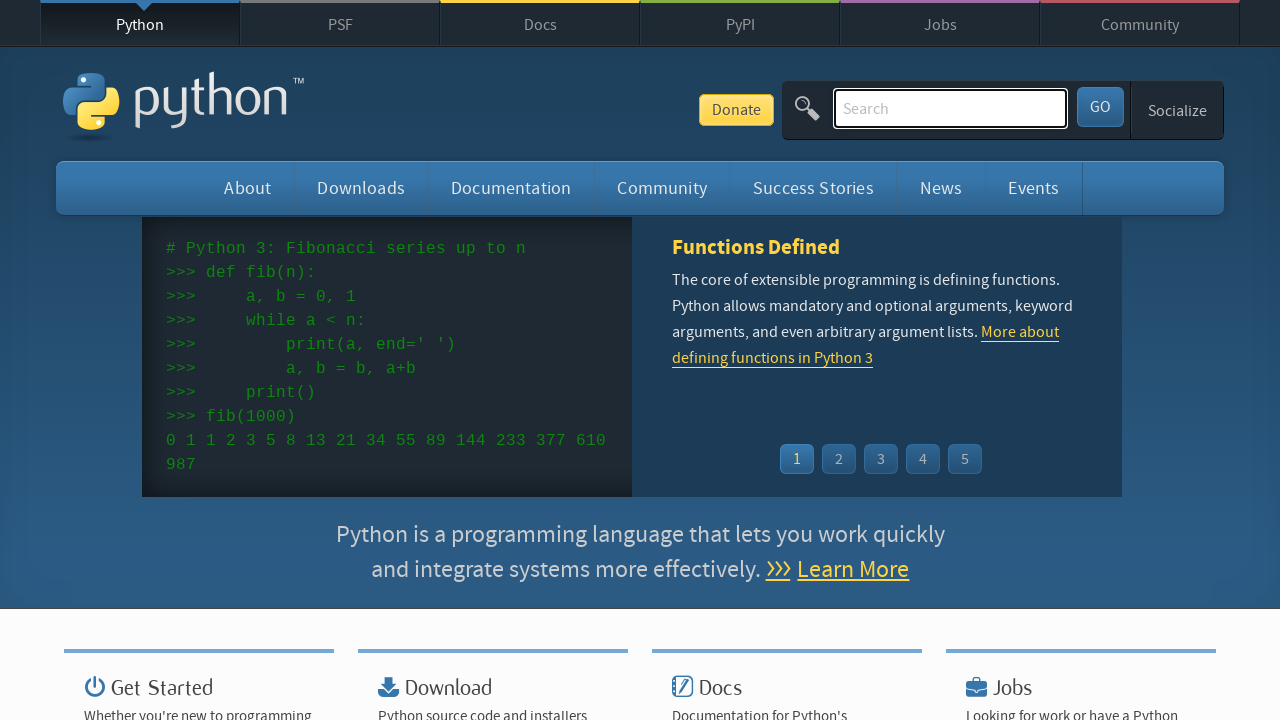

Entered 'Python' in the search box on input[name='q']
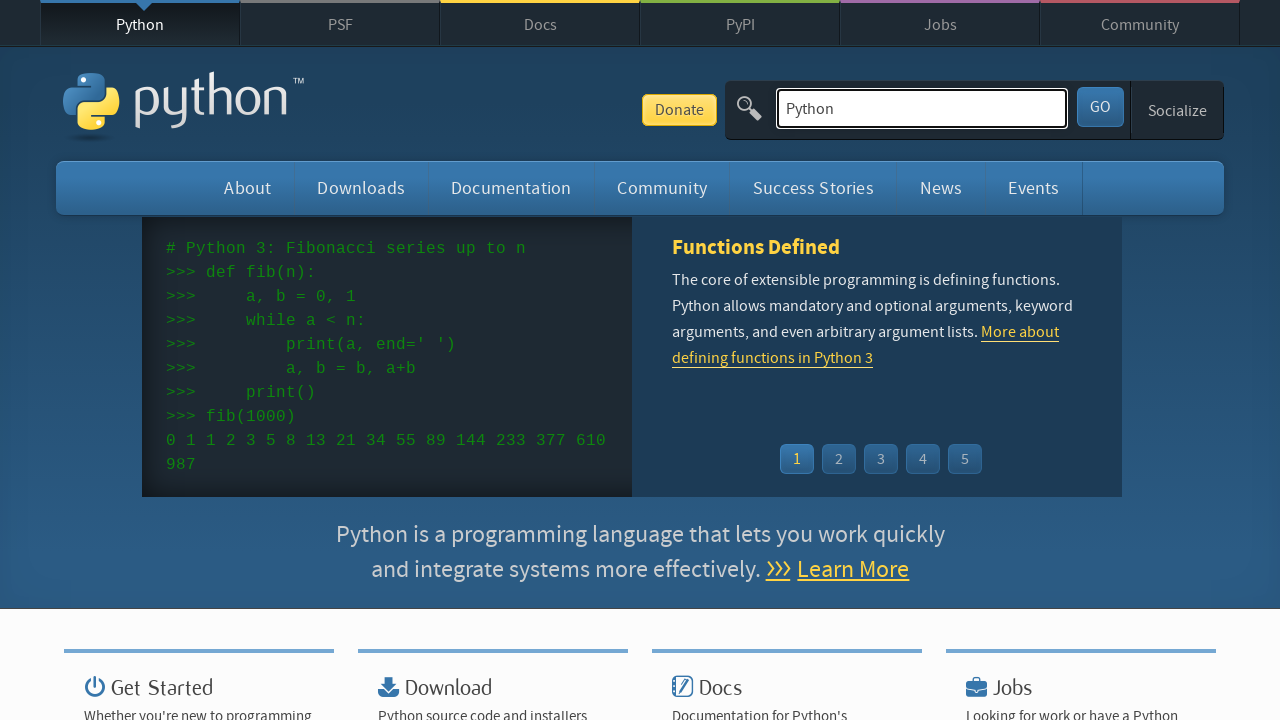

Submitted search by pressing Enter on input[name='q']
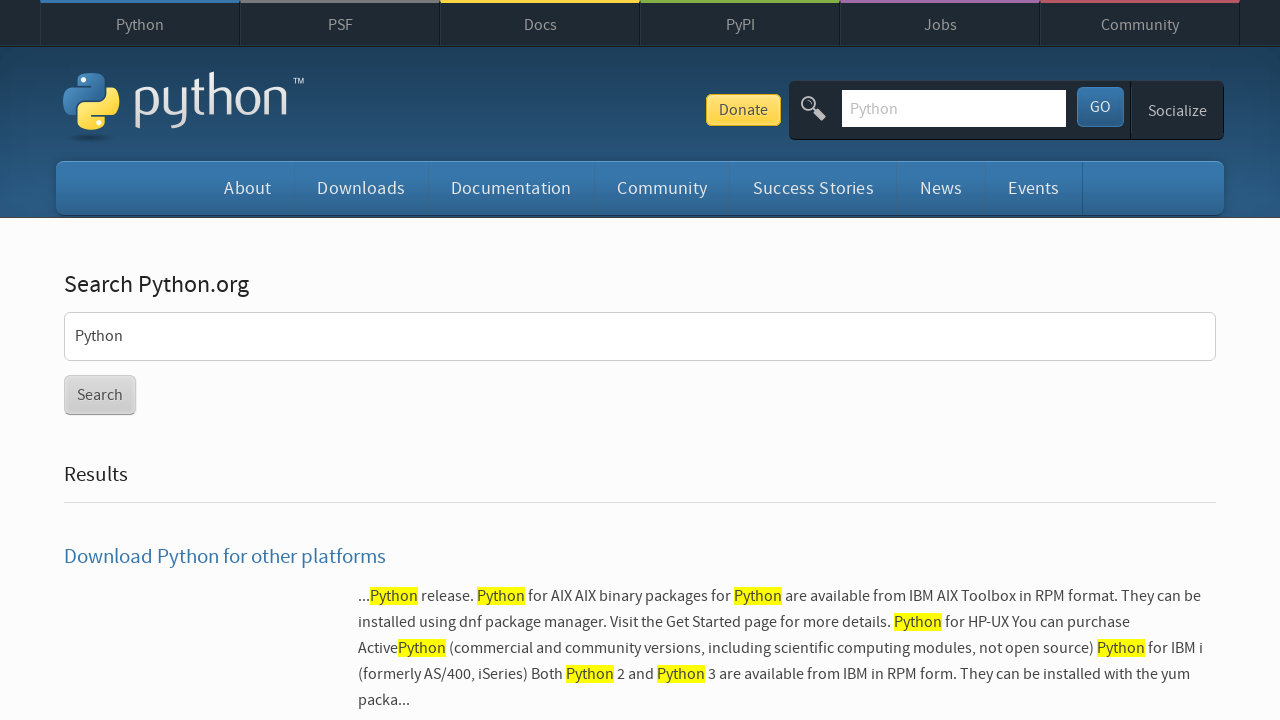

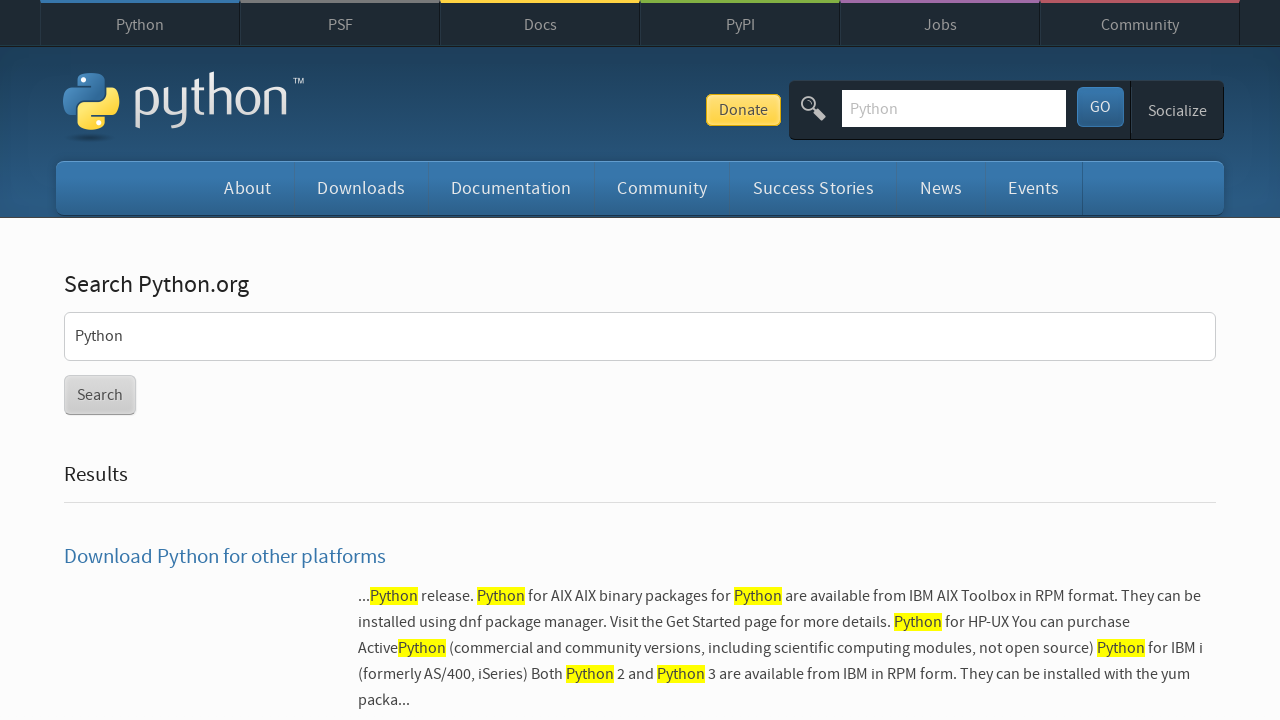